Tests JavaScript alert box interactions including accepting a simple alert, dismissing a confirm dialog, and entering text in a prompt dialog before accepting it.

Starting URL: https://demo.automationtesting.in/Alerts.html

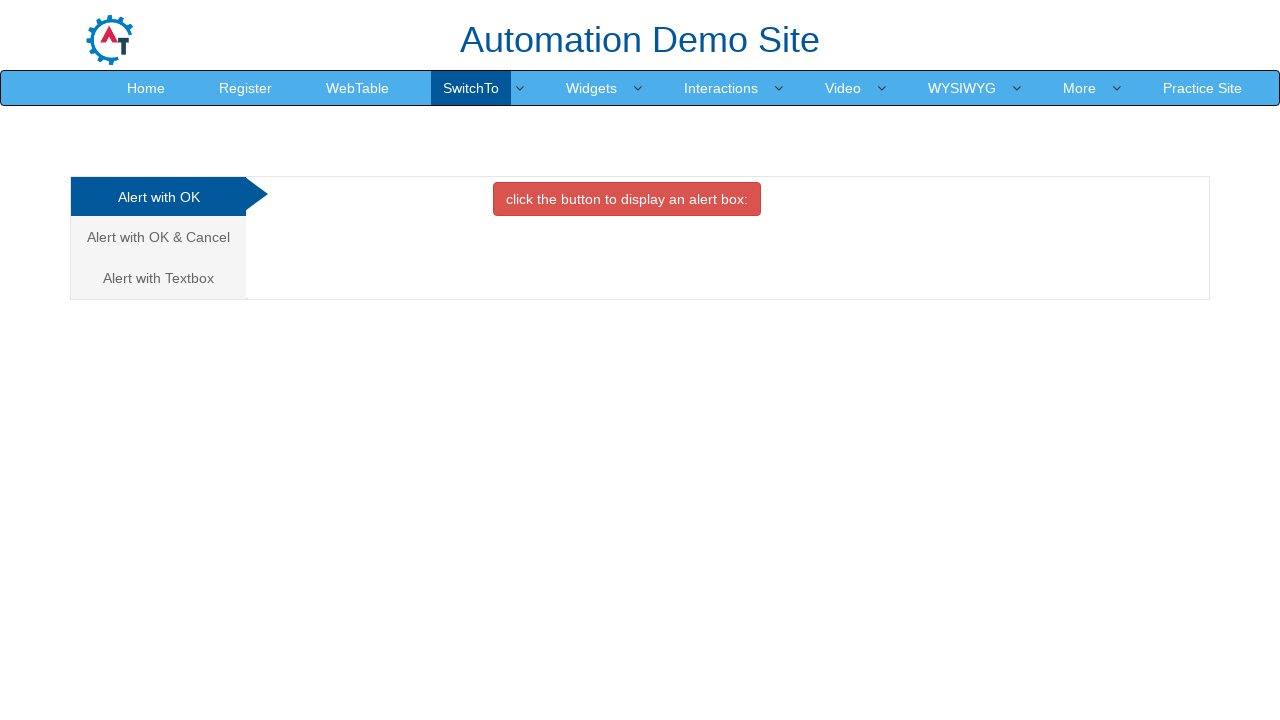

Set up dialog handler to accept simple alert
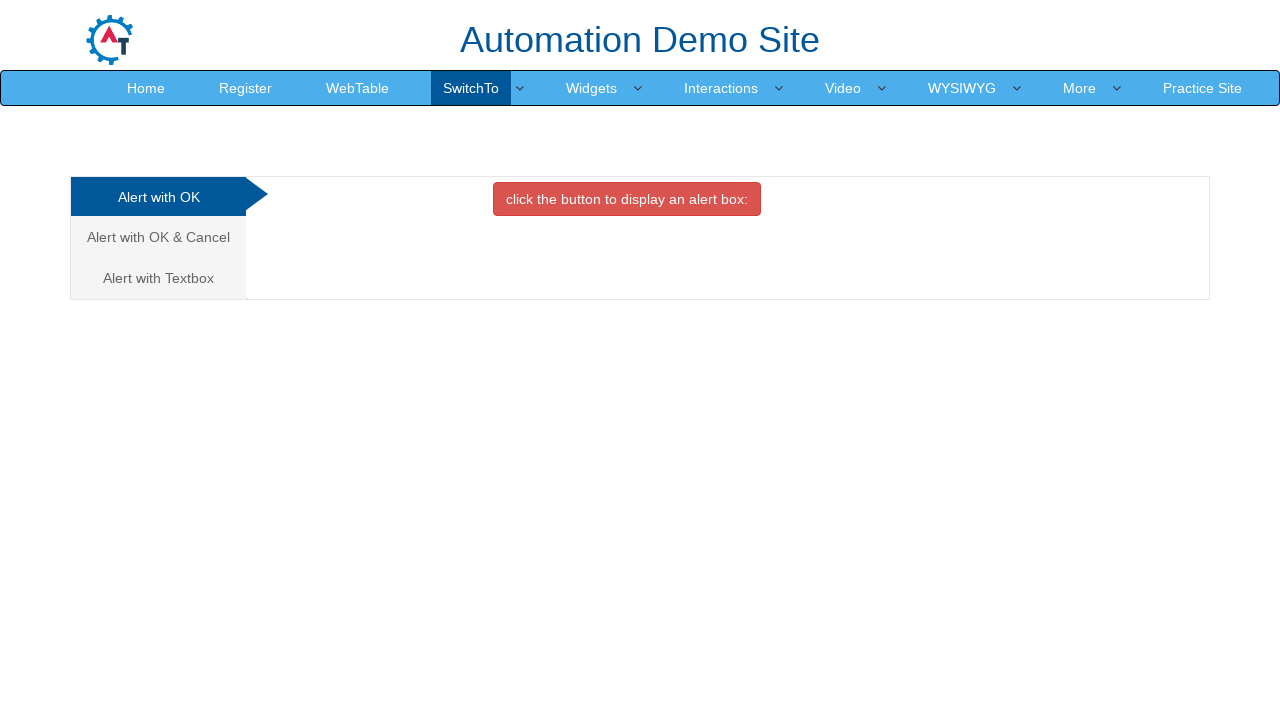

Clicked button to trigger simple alert at (627, 199) on button.btn.btn-danger
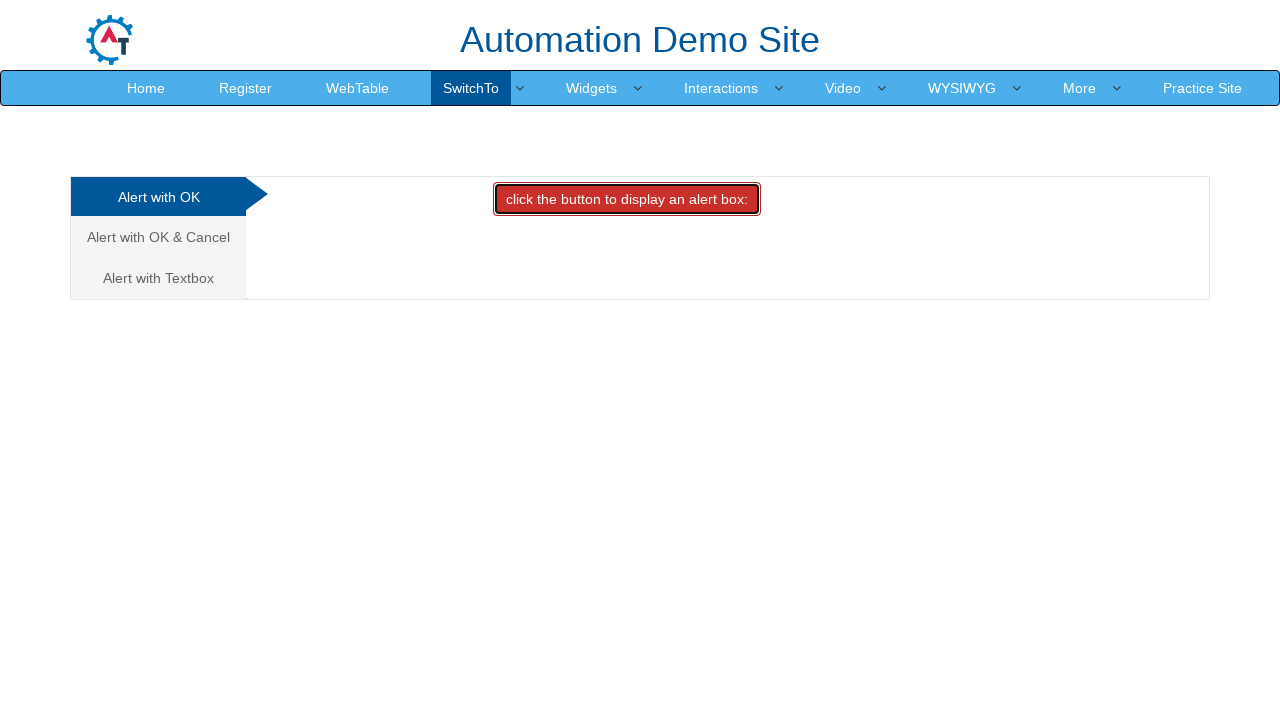

Waited for simple alert to be handled
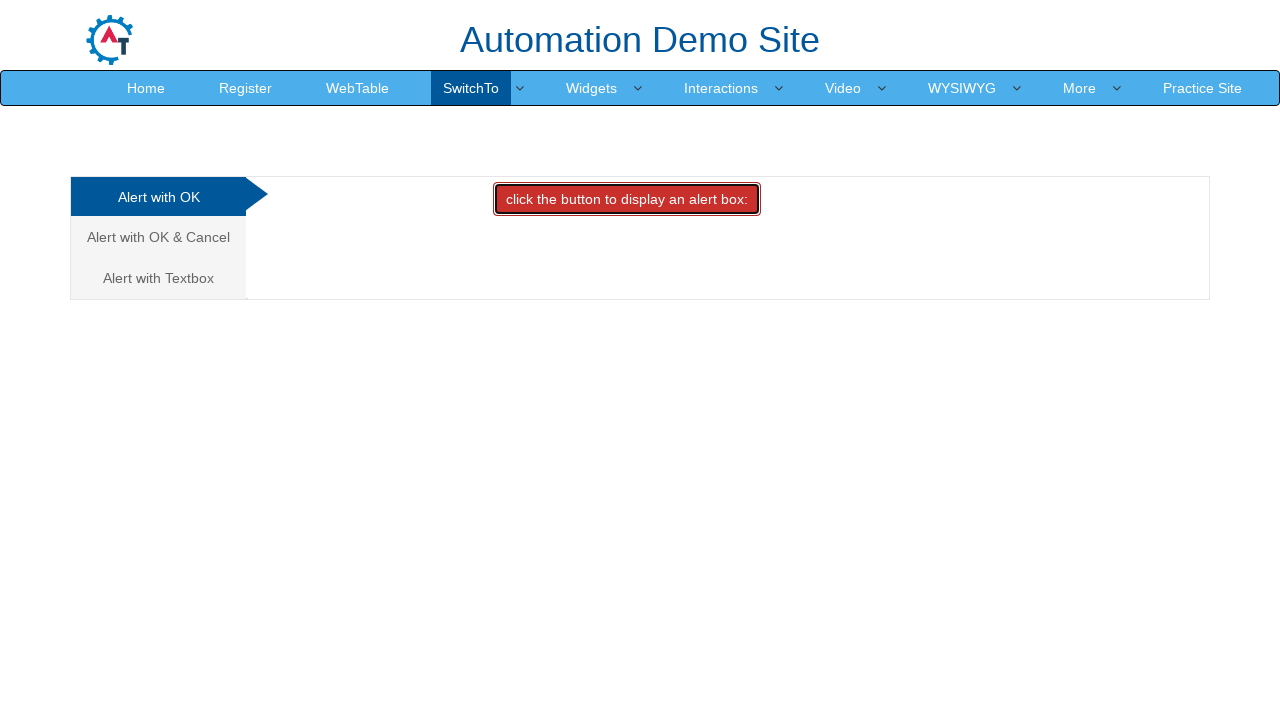

Clicked on 'Alert with OK & Cancel' tab at (158, 237) on a:has-text('Alert with OK & Cancel')
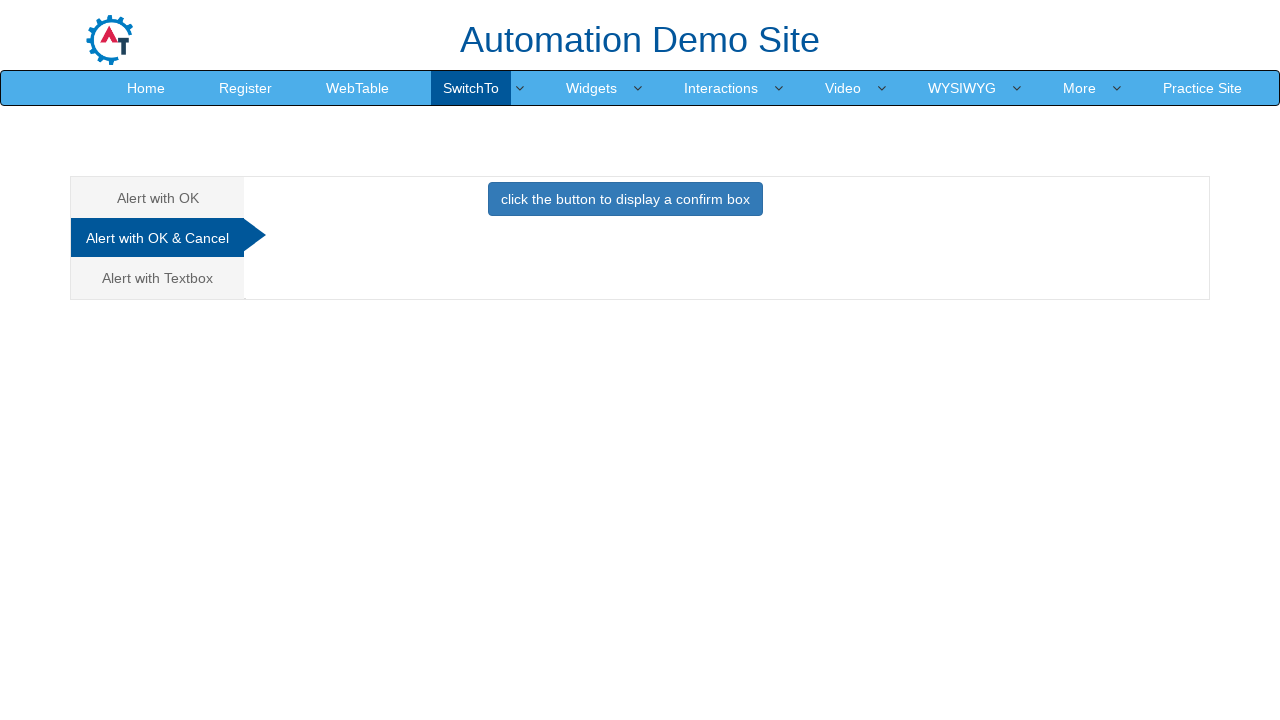

Set up dialog handler to dismiss confirm dialog
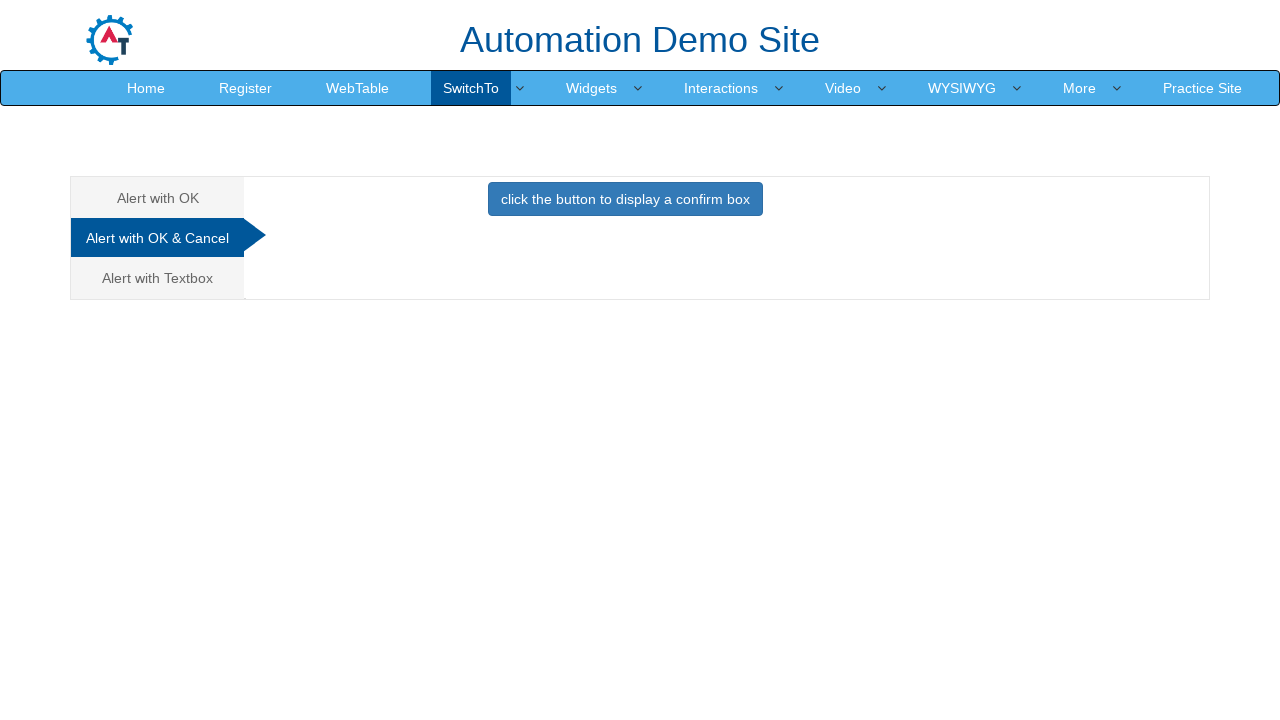

Clicked button to trigger confirm dialog at (625, 199) on button.btn.btn-primary
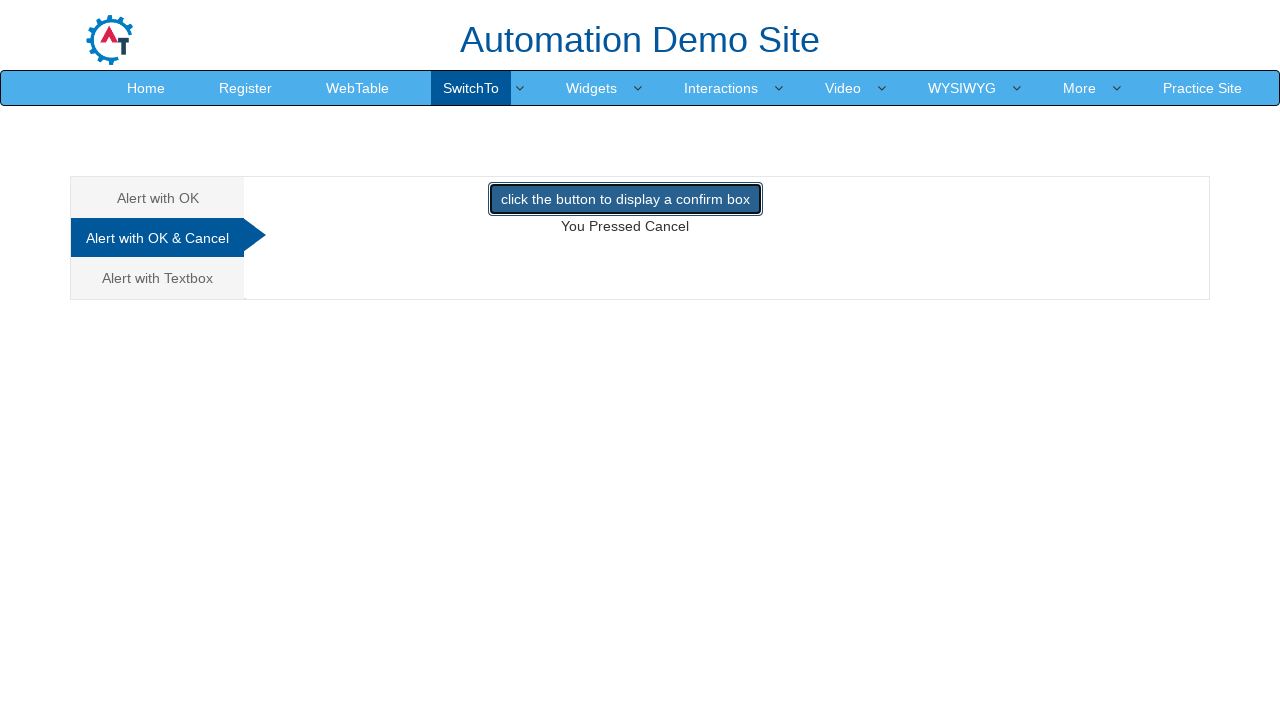

Waited for confirm dialog to be handled
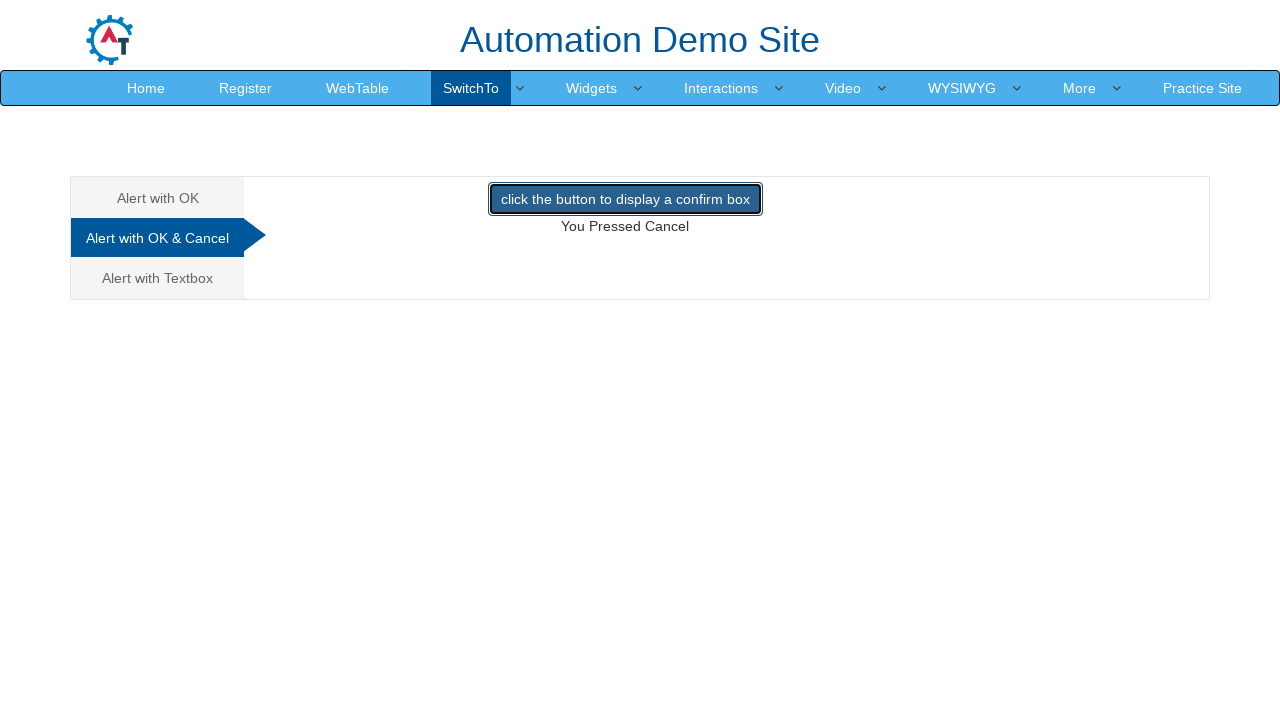

Clicked on 'Alert with Textbox' tab at (158, 278) on a:has-text('Alert with Textbox')
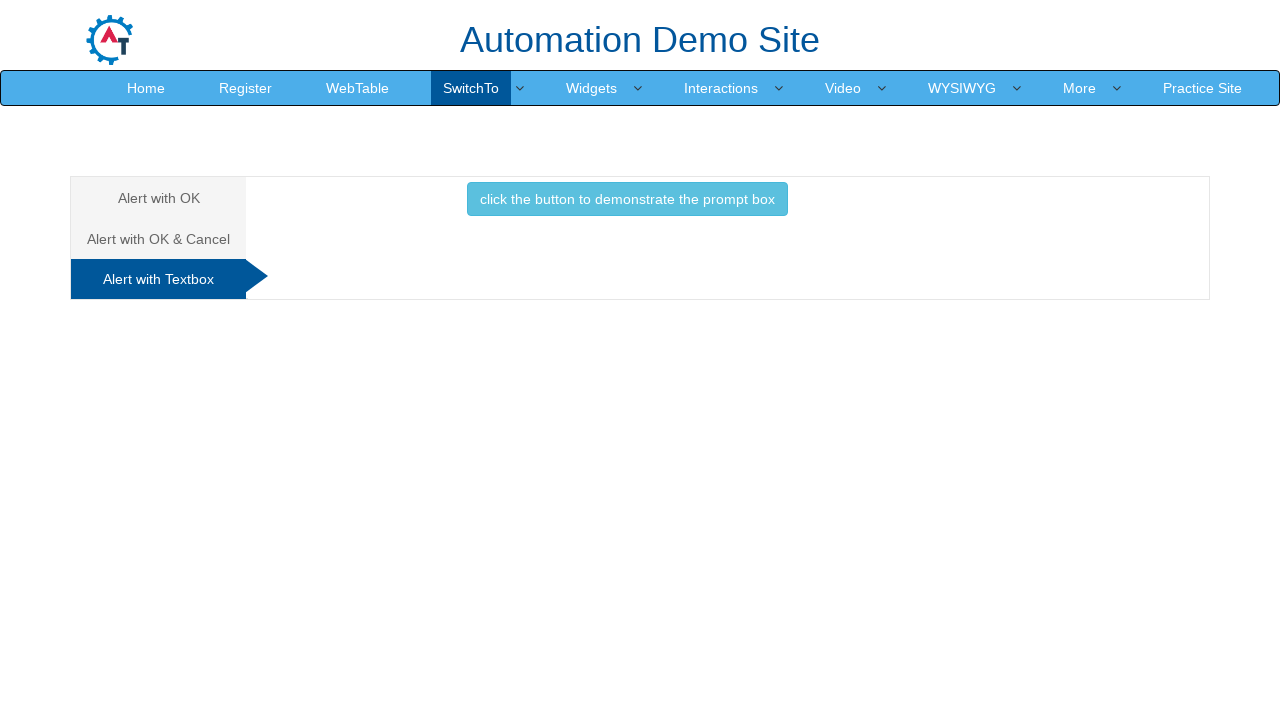

Set up dialog handler to enter text and accept prompt dialog
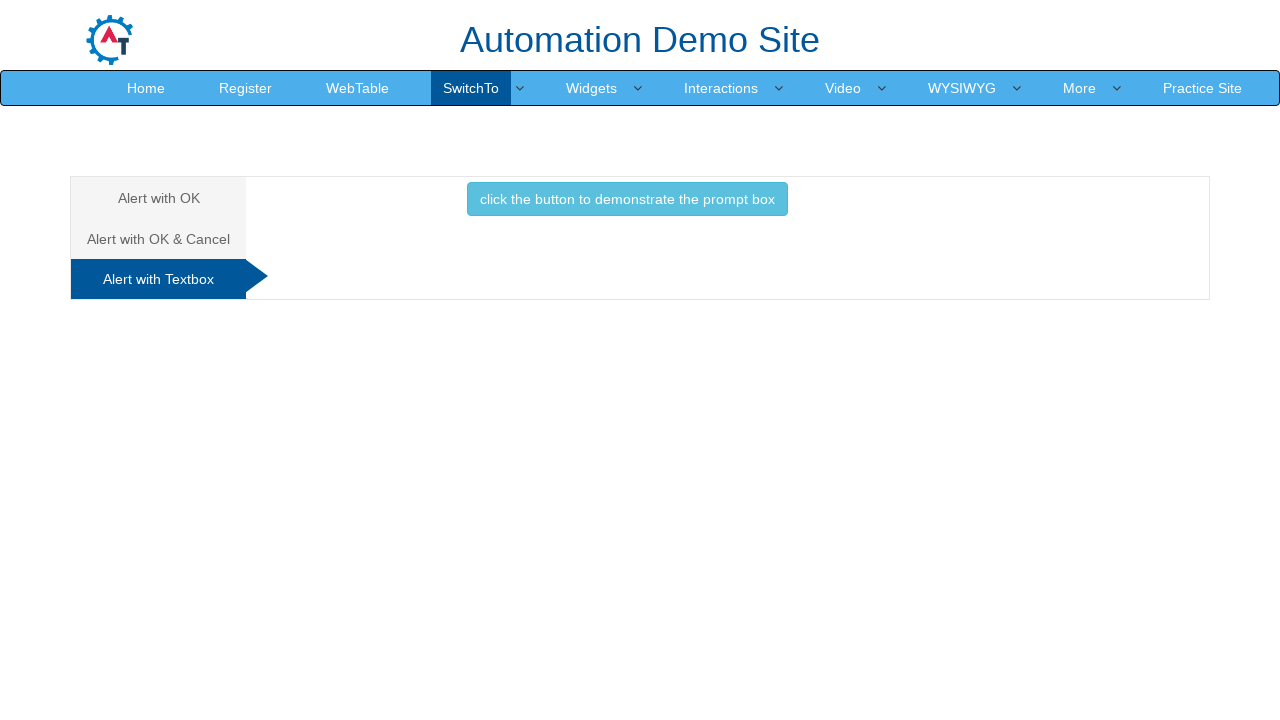

Clicked button to trigger prompt dialog at (627, 199) on button.btn.btn-info
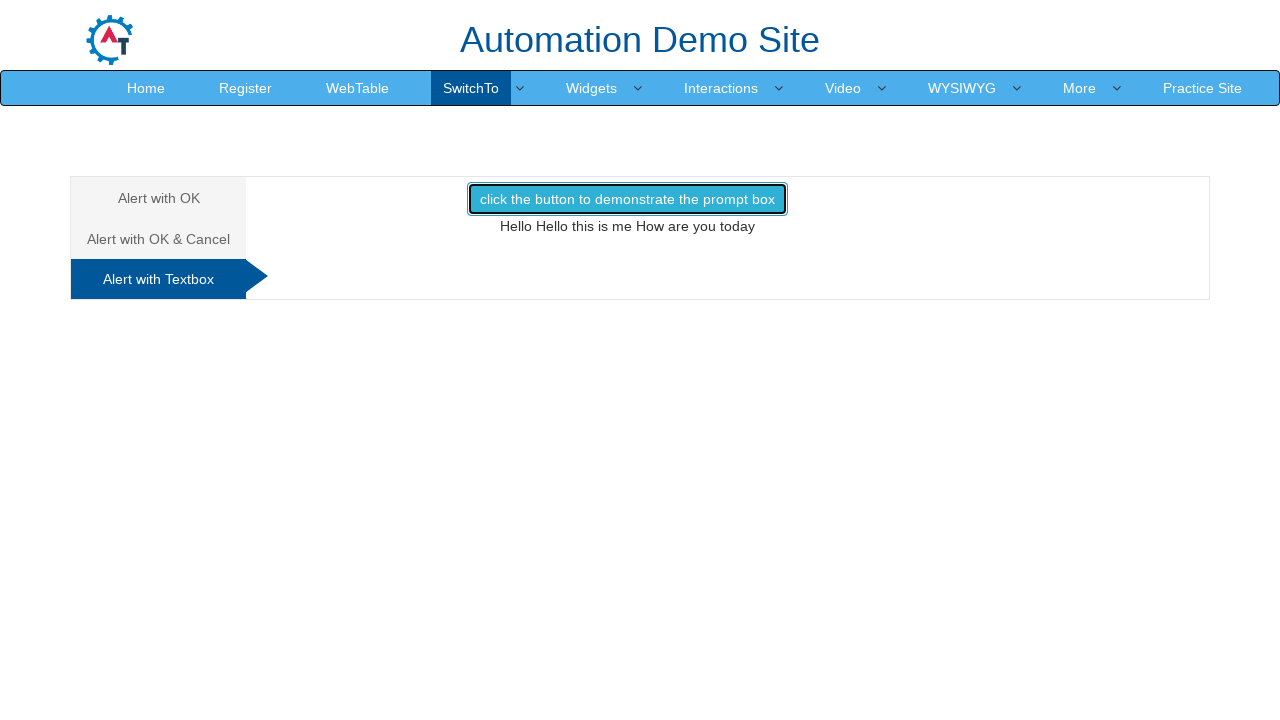

Waited for prompt dialog to be handled
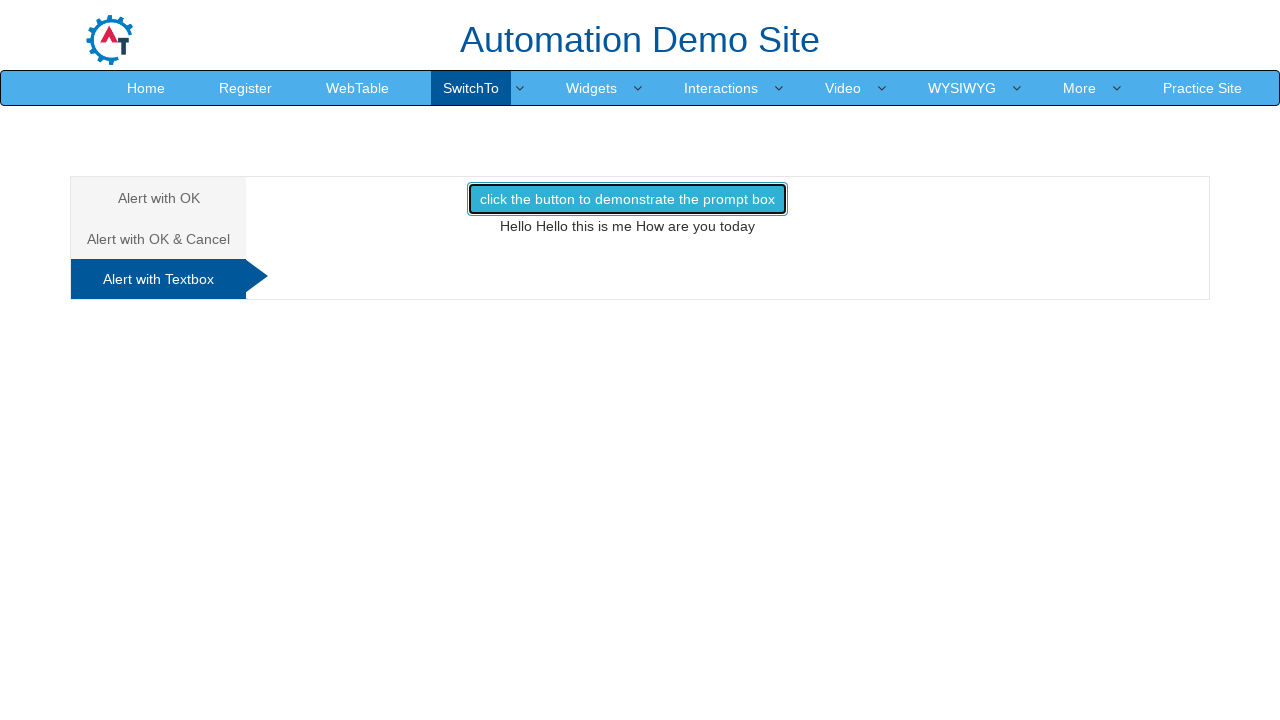

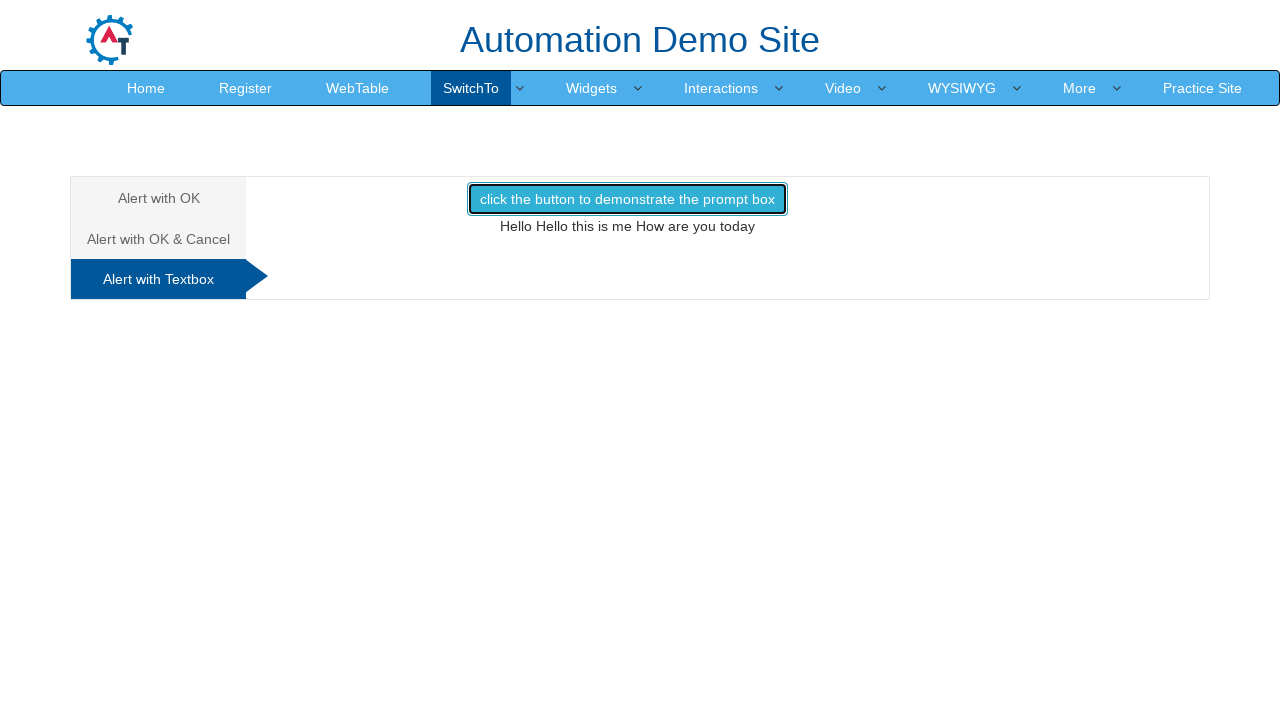